Navigates to Browse Languages page and verifies that the table with headers (Language, Author, Date, Comments, Rate) exists.

Starting URL: http://www.99-bottles-of-beer.net/

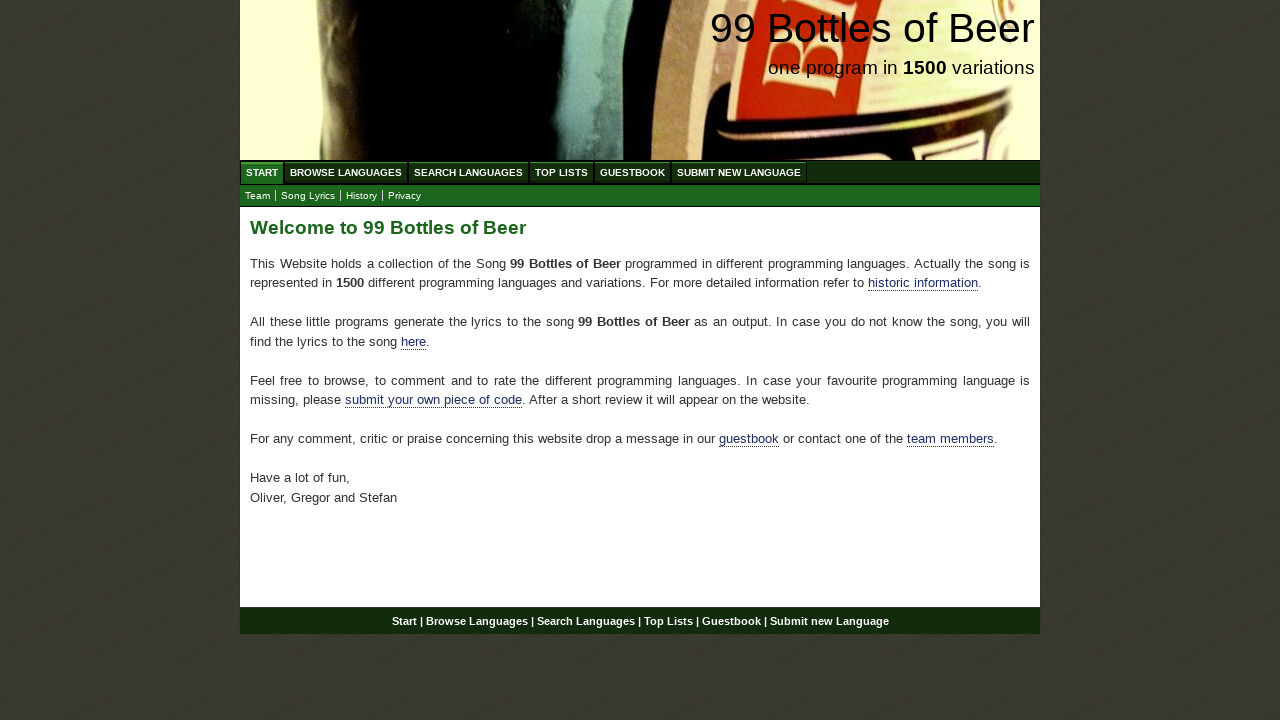

Clicked on Browse Languages menu link at (346, 172) on xpath=//li/a[@href='/abc.html']
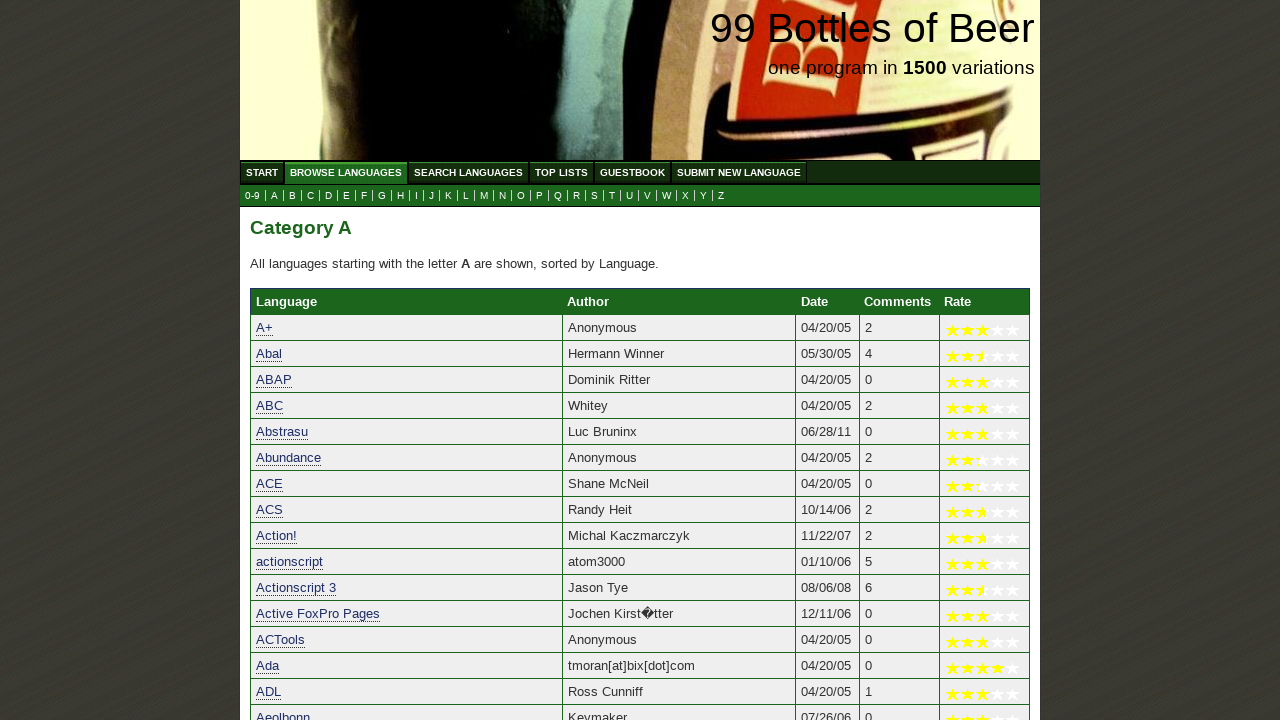

Waited for table headers to load on Browse Languages page
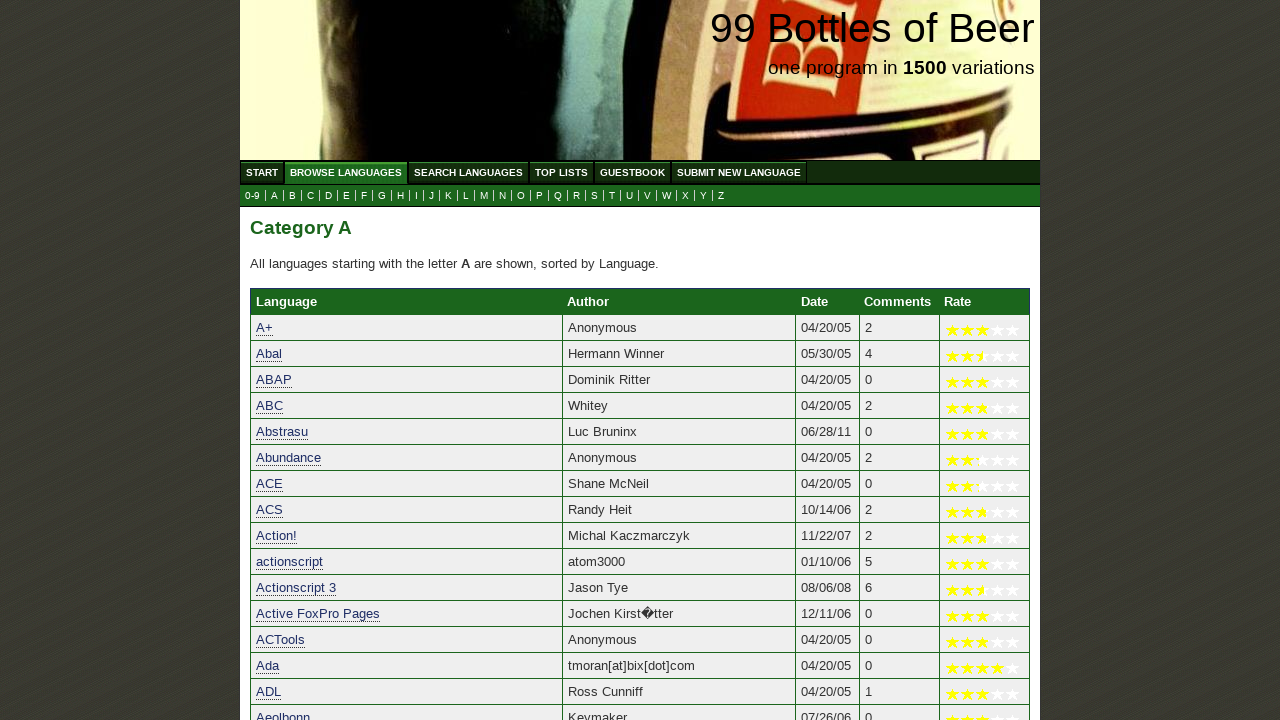

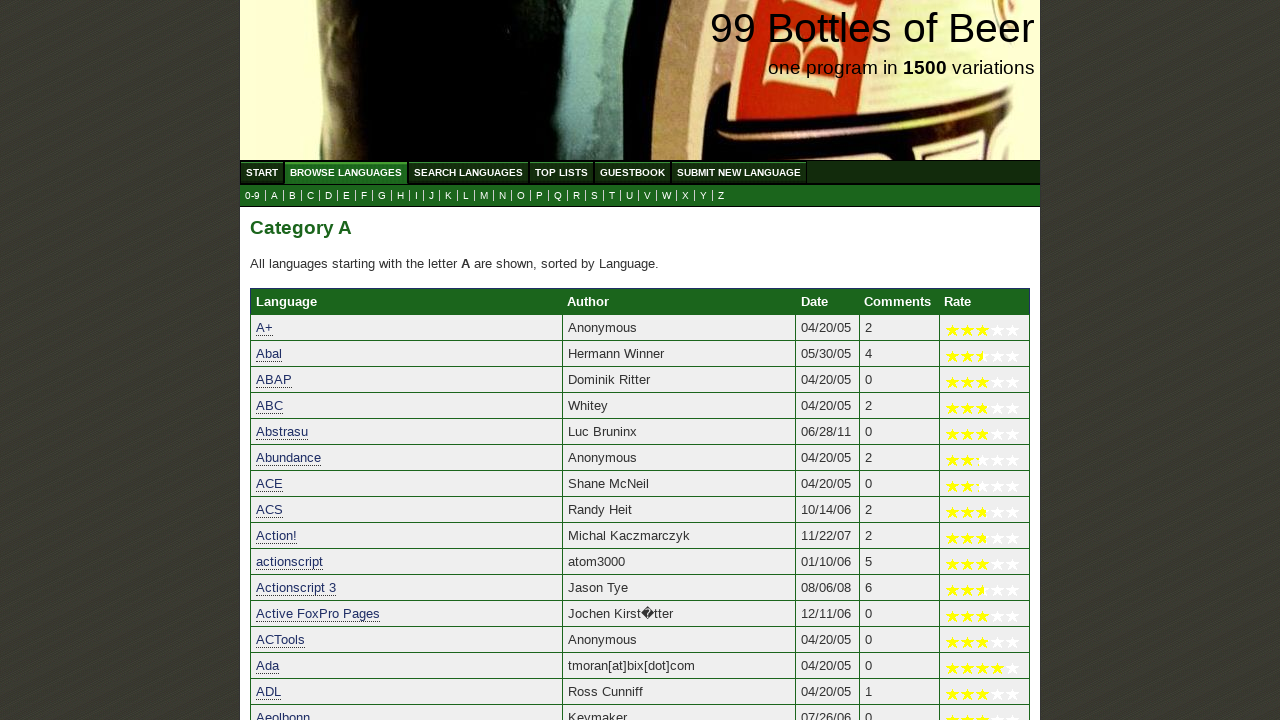